Tests that the complete all checkbox updates state when individual items are completed or cleared

Starting URL: https://demo.playwright.dev/todomvc

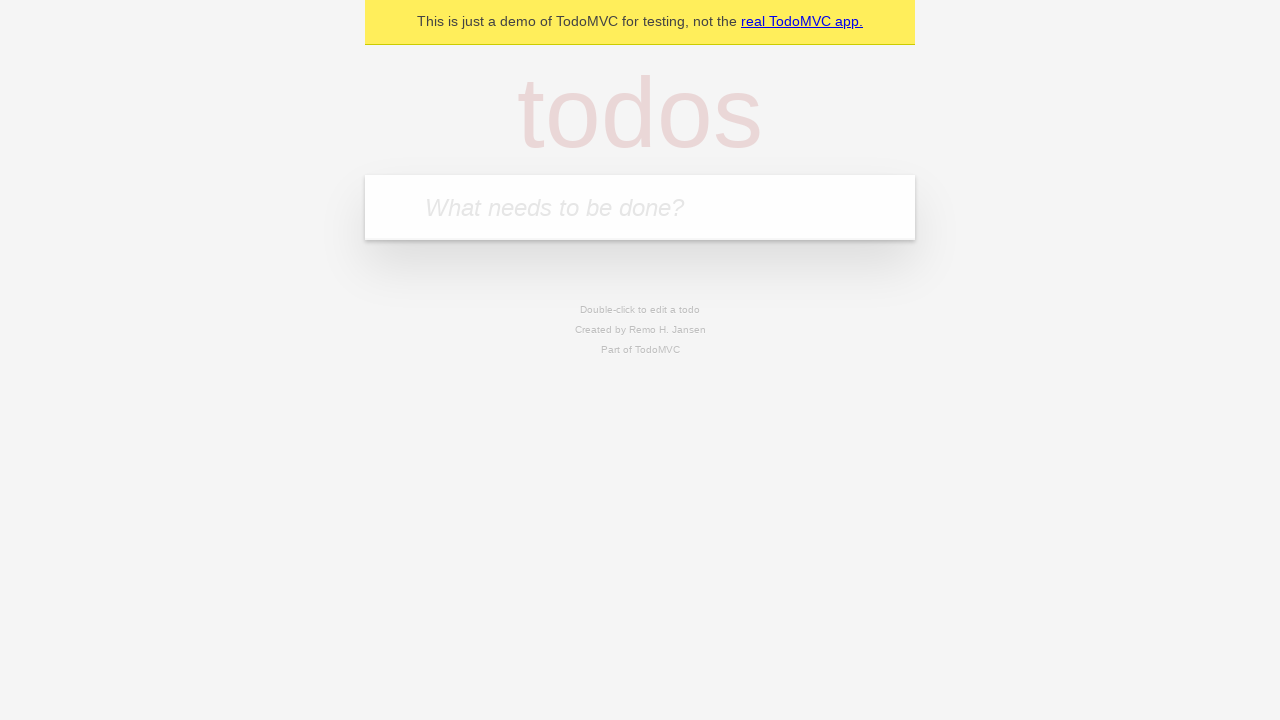

Filled new todo input with 'buy some cheese' on internal:attr=[placeholder="What needs to be done?"i]
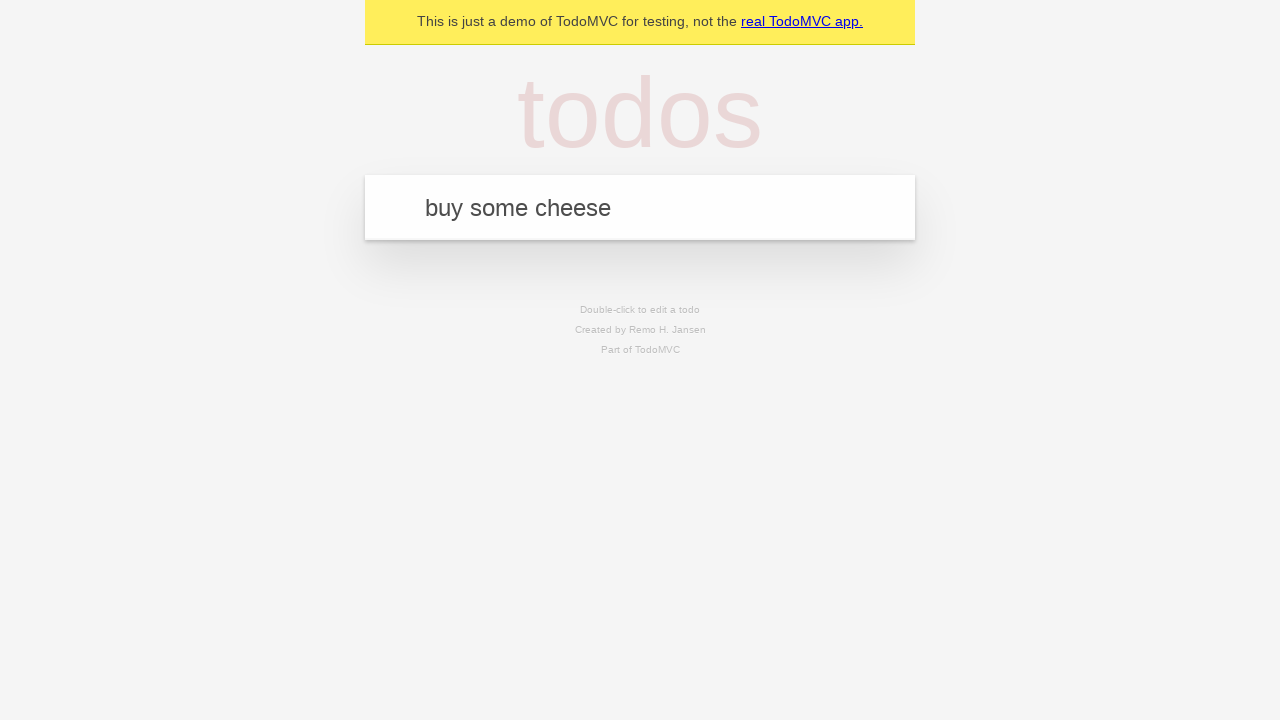

Pressed Enter to create first todo on internal:attr=[placeholder="What needs to be done?"i]
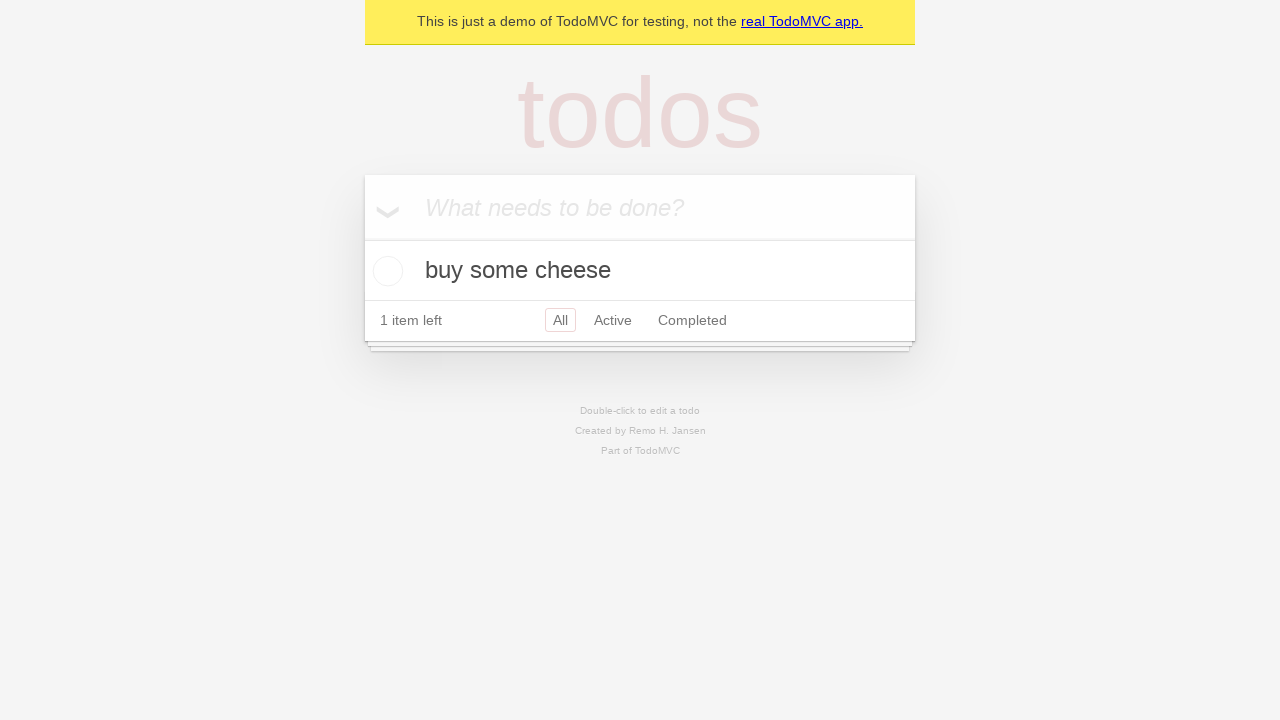

Filled new todo input with 'feed the cat' on internal:attr=[placeholder="What needs to be done?"i]
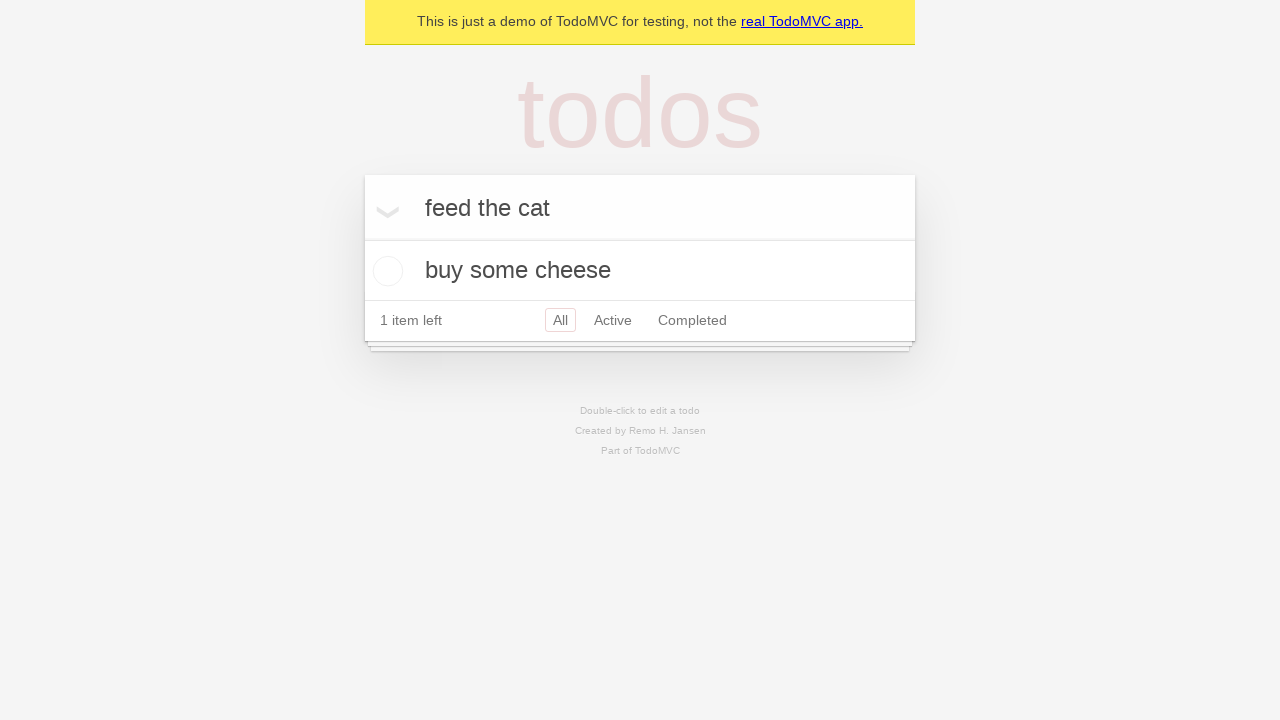

Pressed Enter to create second todo on internal:attr=[placeholder="What needs to be done?"i]
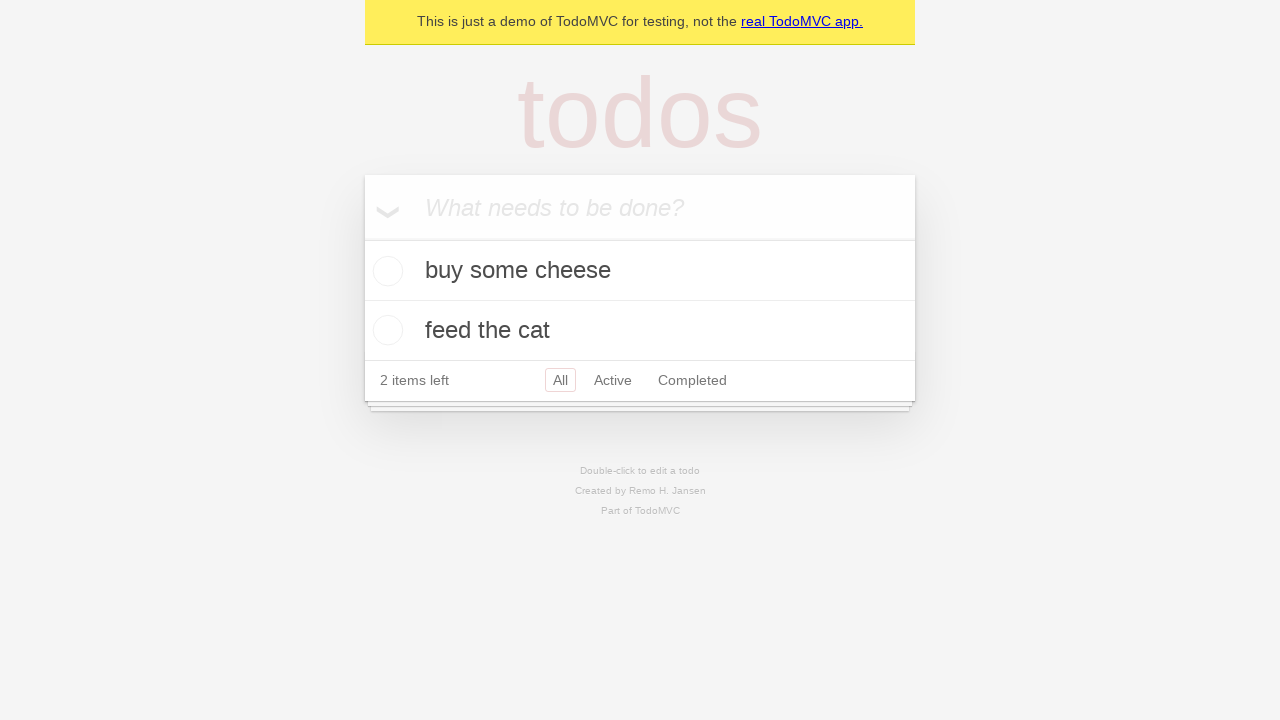

Filled new todo input with 'book a doctors appointment' on internal:attr=[placeholder="What needs to be done?"i]
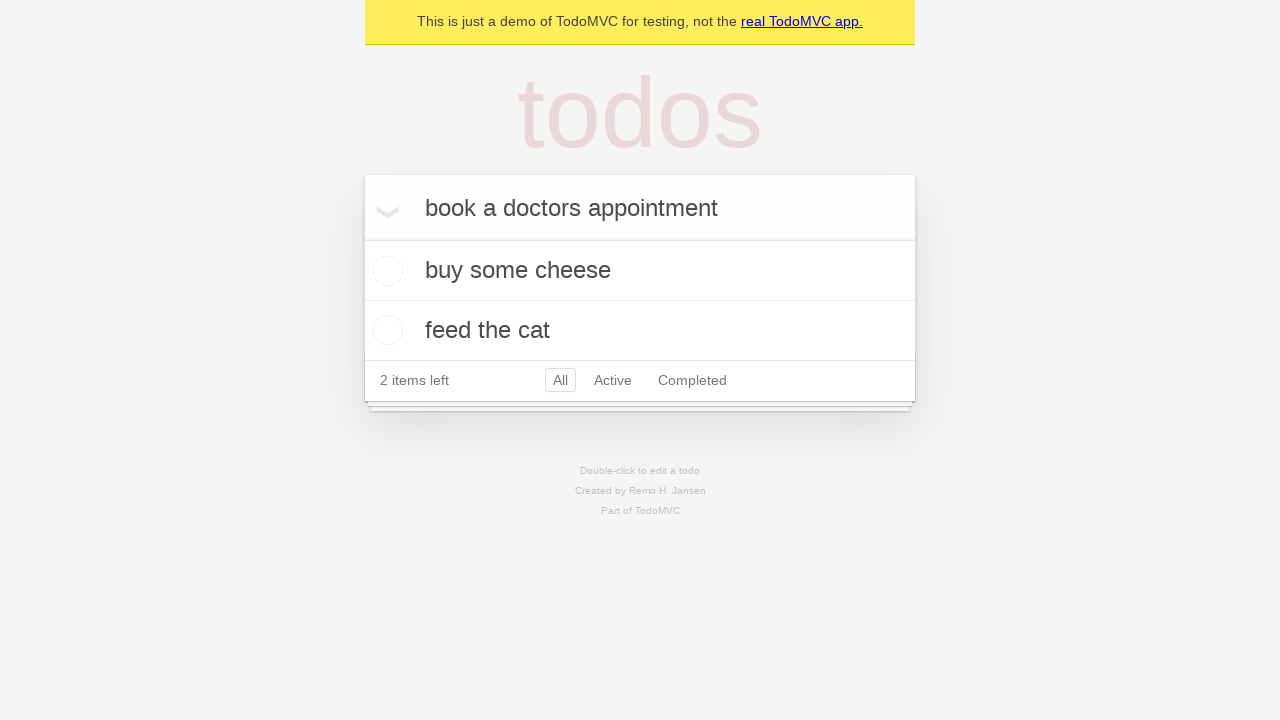

Pressed Enter to create third todo on internal:attr=[placeholder="What needs to be done?"i]
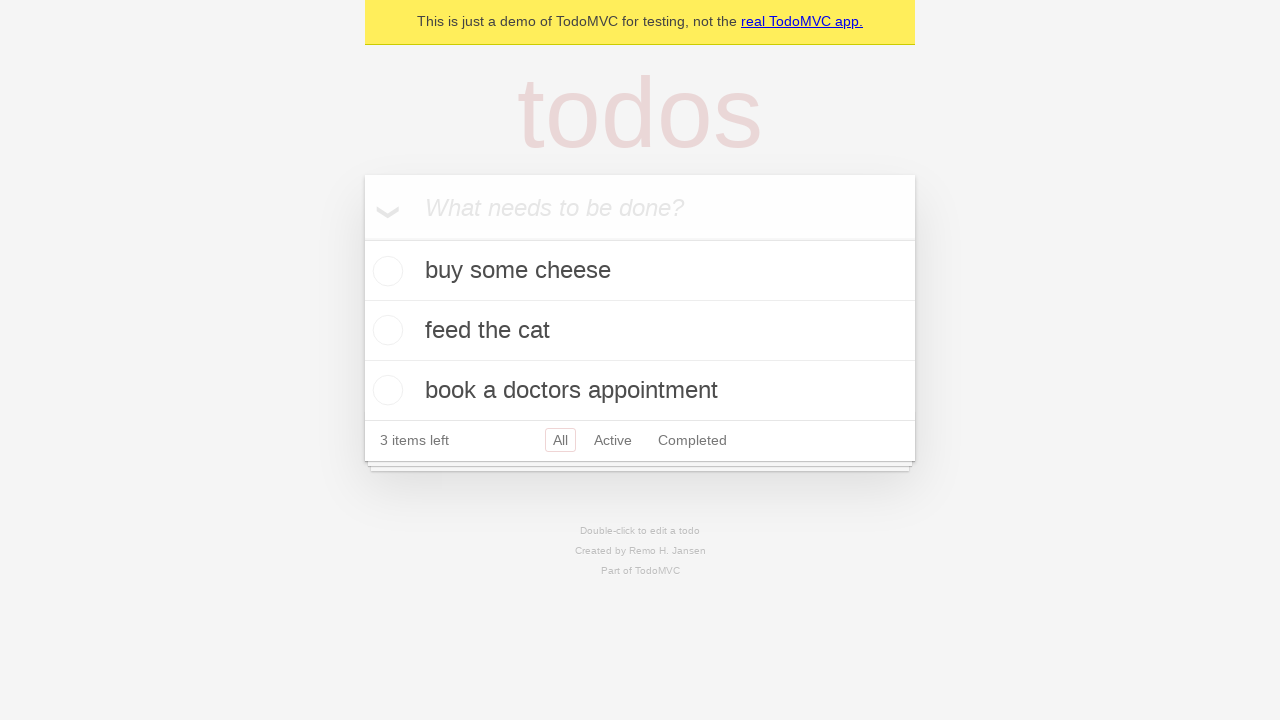

Waited for all three todos to be created
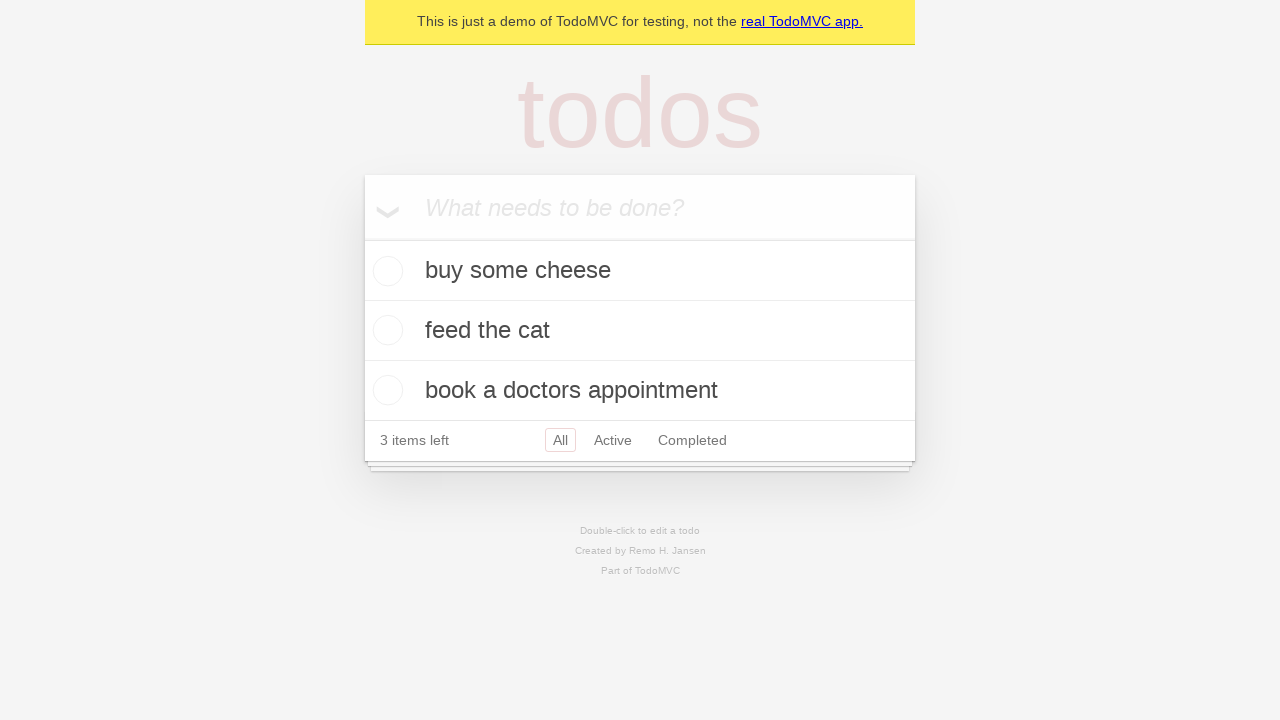

Clicked 'Mark all as complete' checkbox to check all todos at (362, 238) on internal:label="Mark all as complete"i
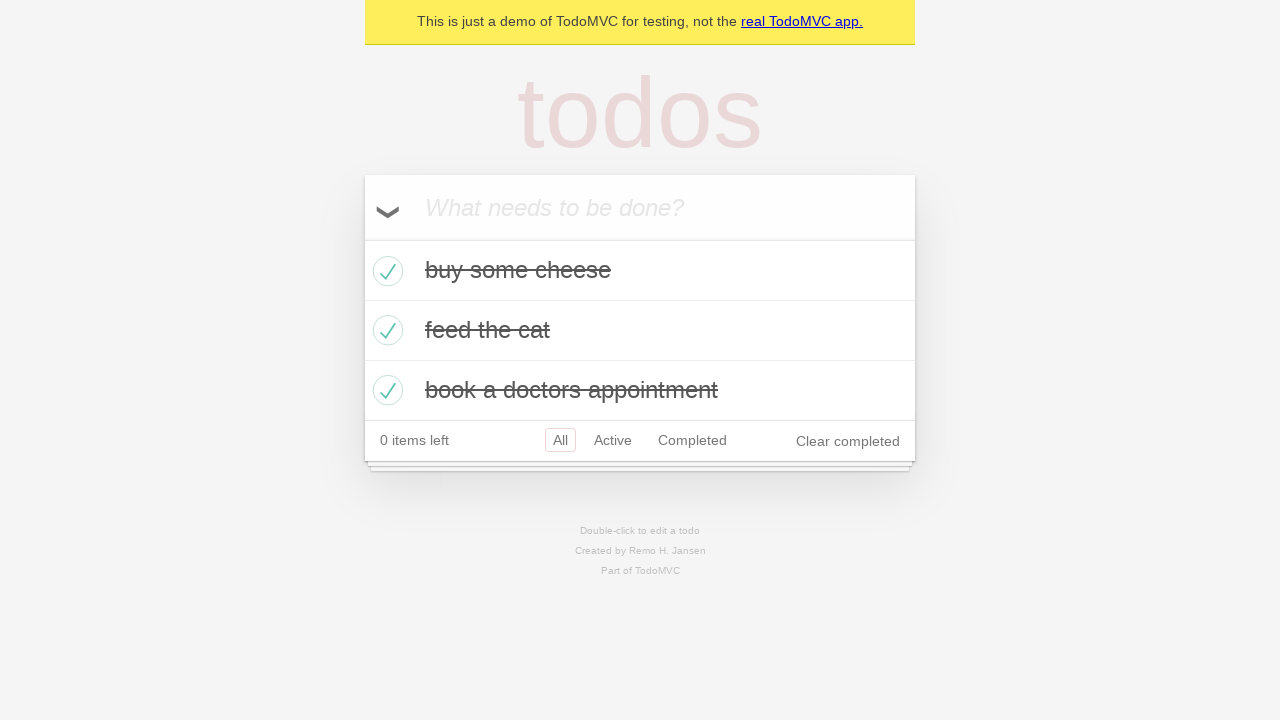

Unchecked the first todo checkbox at (385, 271) on internal:testid=[data-testid="todo-item"s] >> nth=0 >> internal:role=checkbox
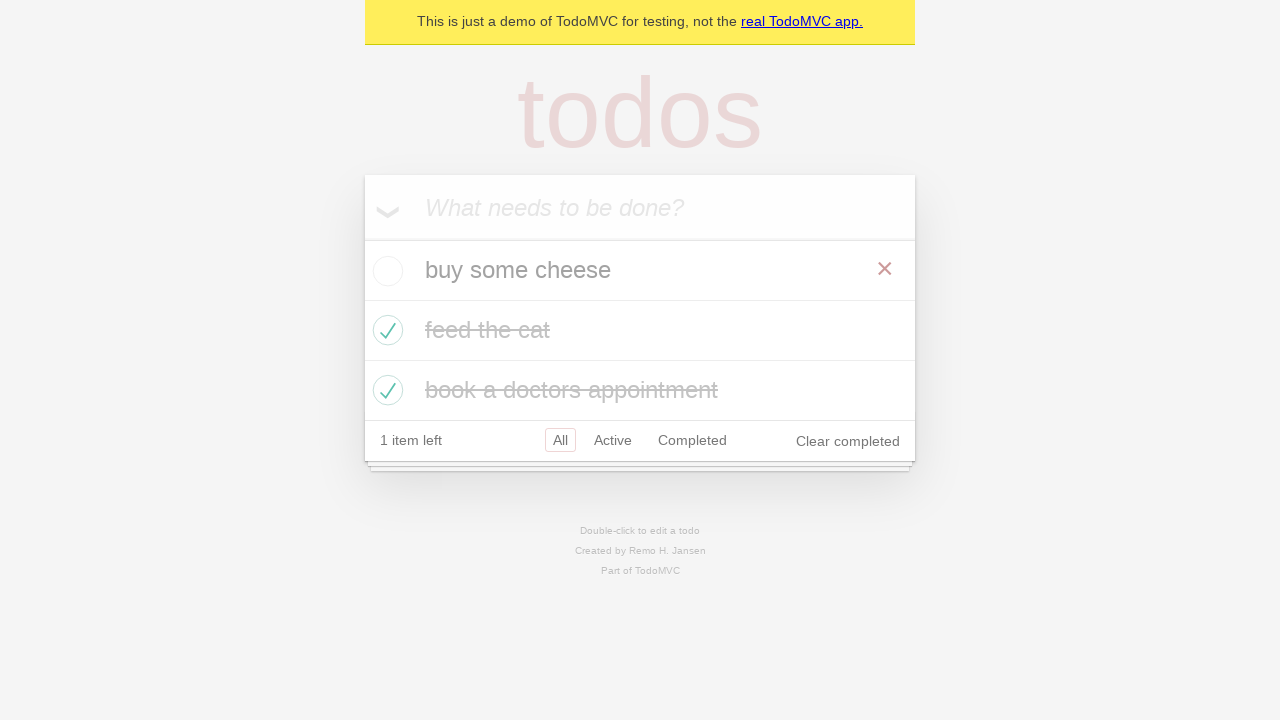

Checked the first todo checkbox again at (385, 271) on internal:testid=[data-testid="todo-item"s] >> nth=0 >> internal:role=checkbox
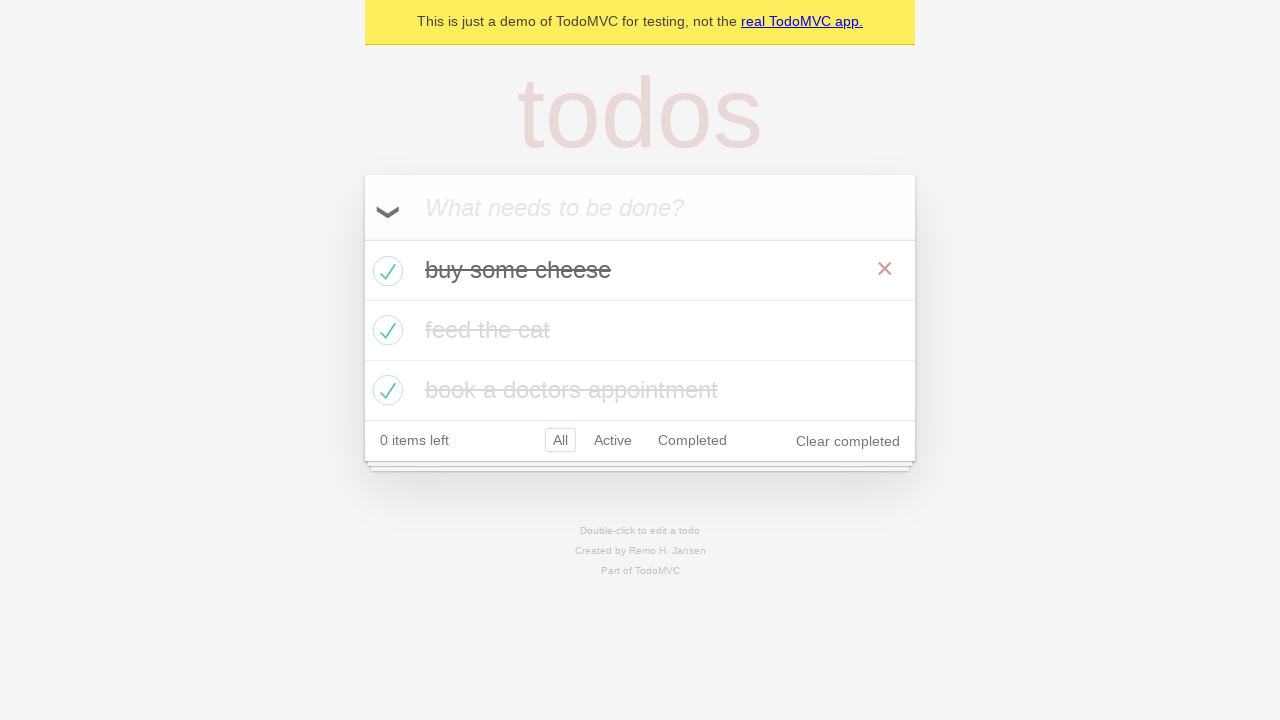

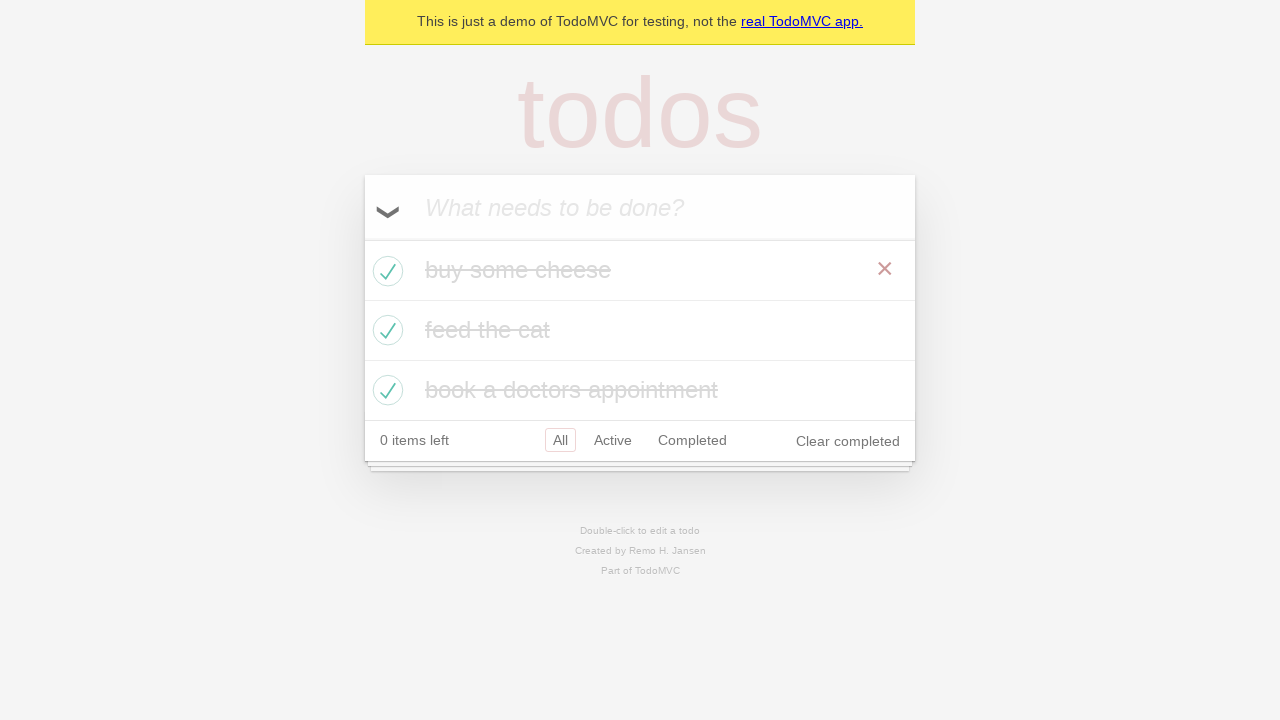